Tests dynamic controls by clicking Remove button, verifying "It's gone!" message appears, then clicking Add button and verifying "It's back!" message appears using implicit wait approach

Starting URL: https://the-internet.herokuapp.com/dynamic_controls

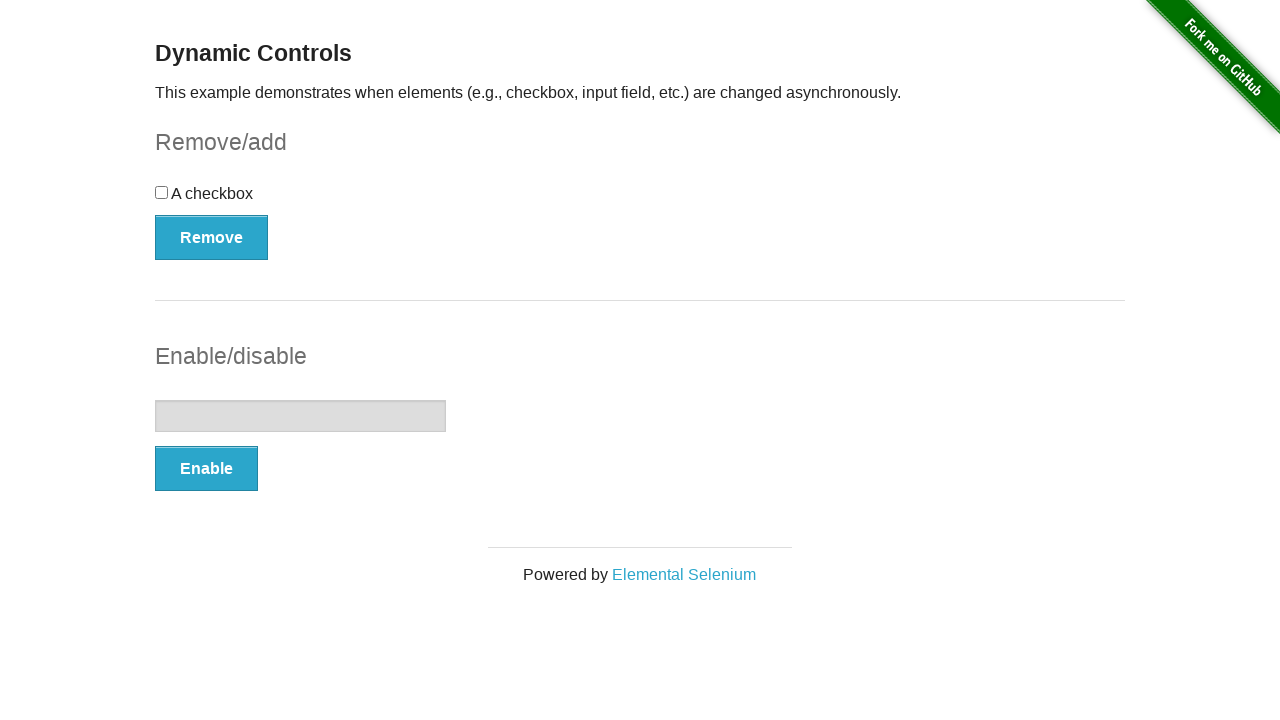

Navigated to dynamic controls page
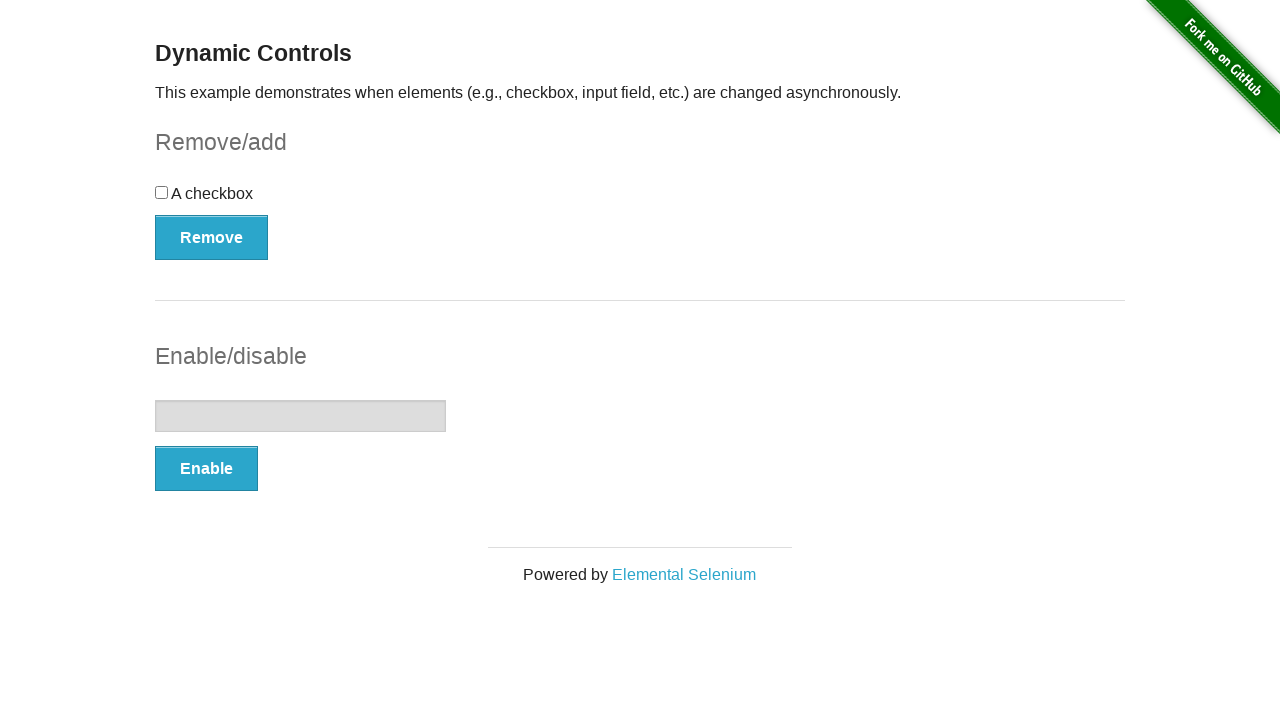

Clicked Remove button at (212, 237) on xpath=//*[text()='Remove']
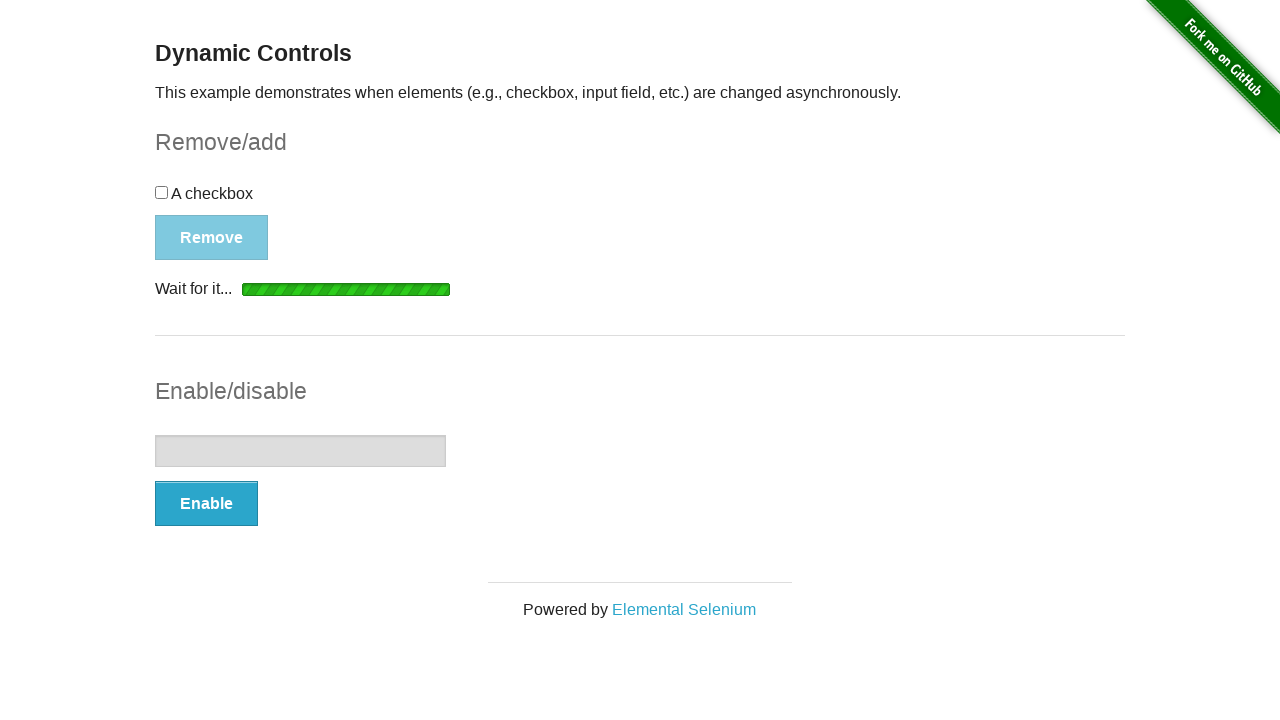

Waited for and found 'It's gone!' message
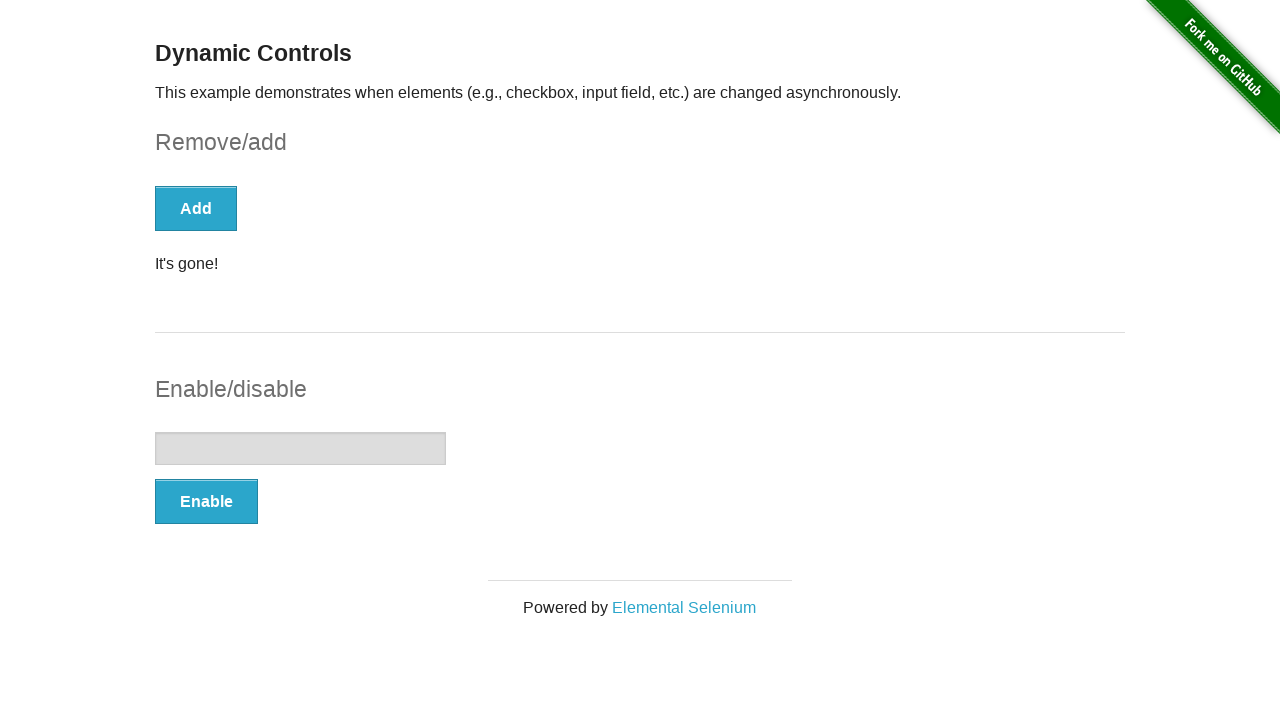

Verified 'It's gone!' message is visible
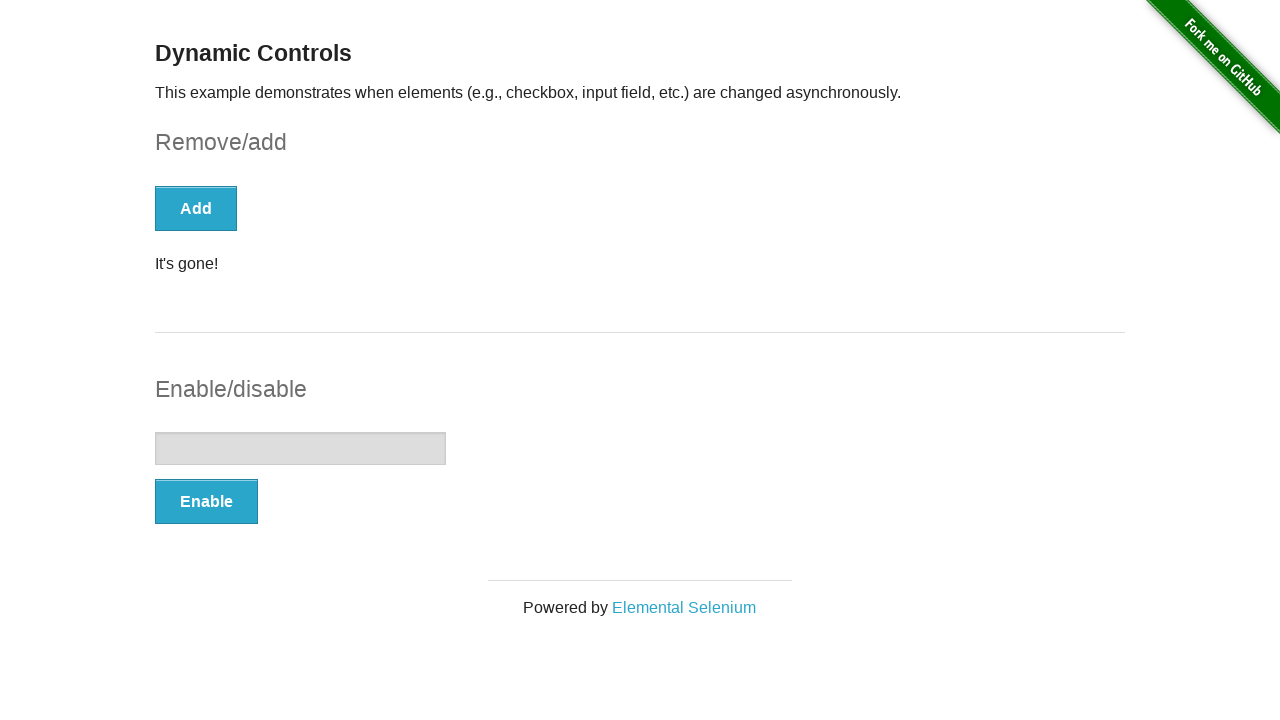

Clicked Add button at (196, 208) on xpath=//*[text()='Add']
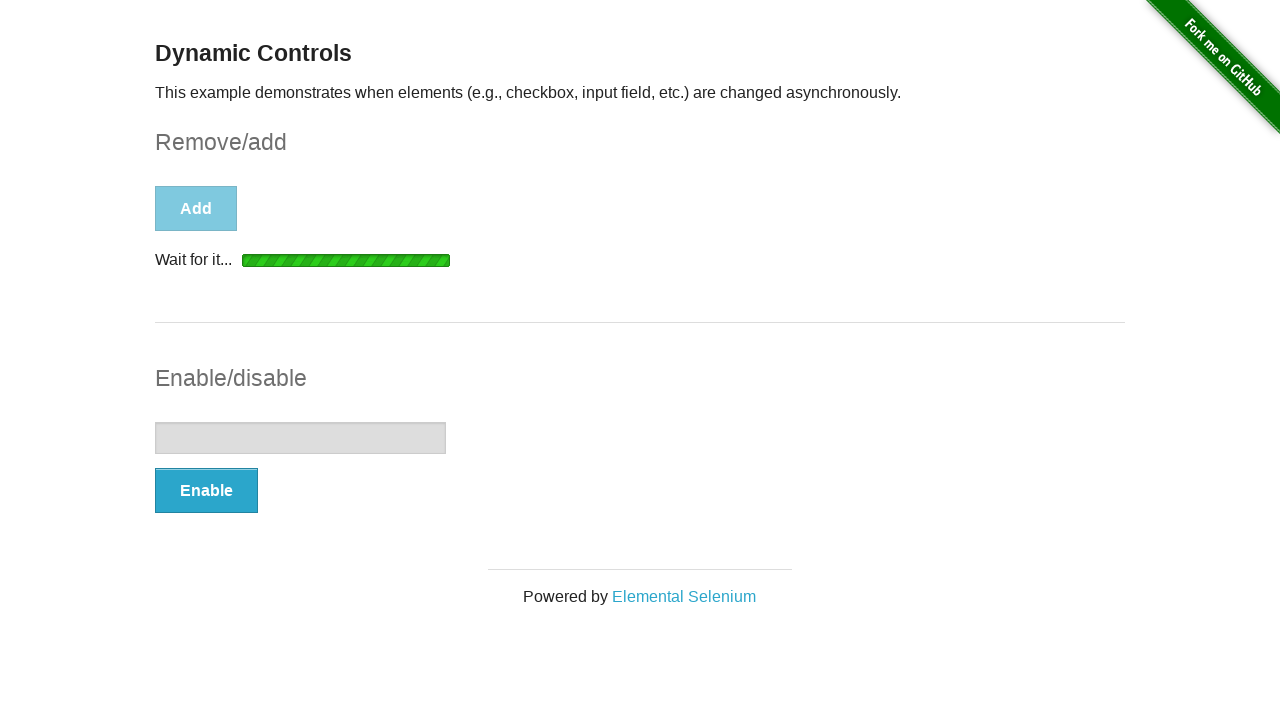

Waited for and found 'It's back!' message
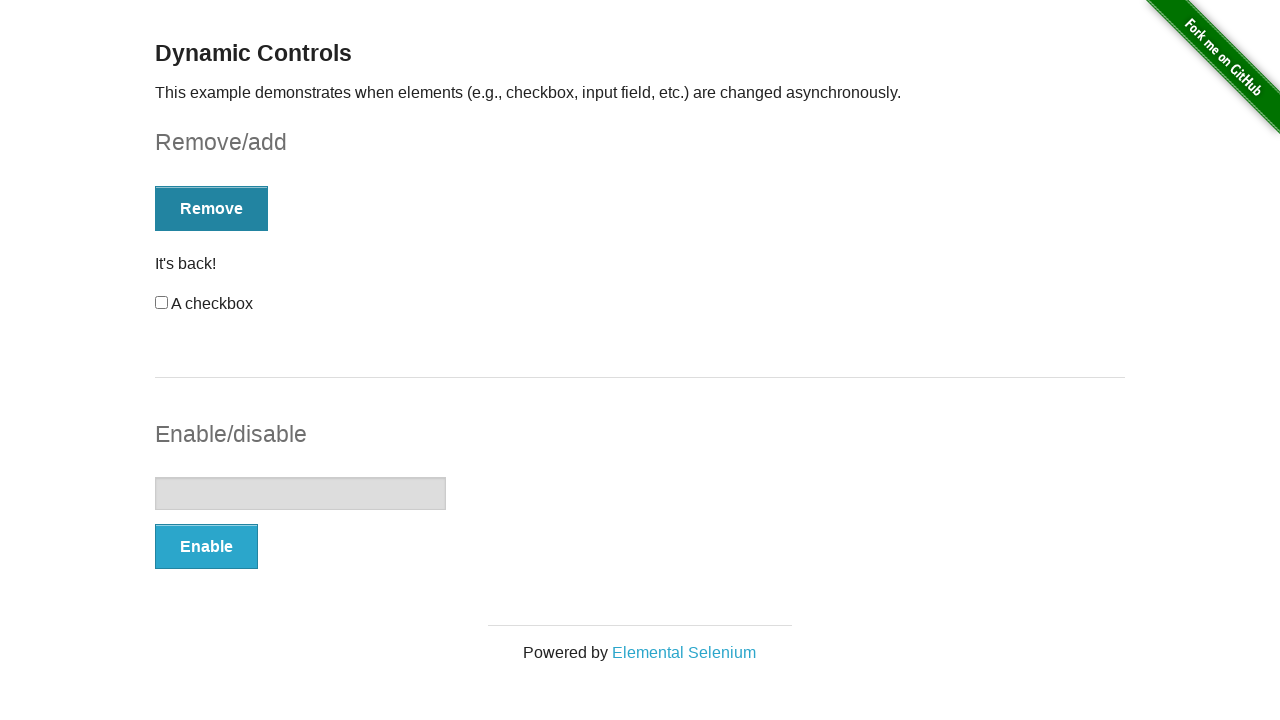

Verified 'It's back!' message is visible
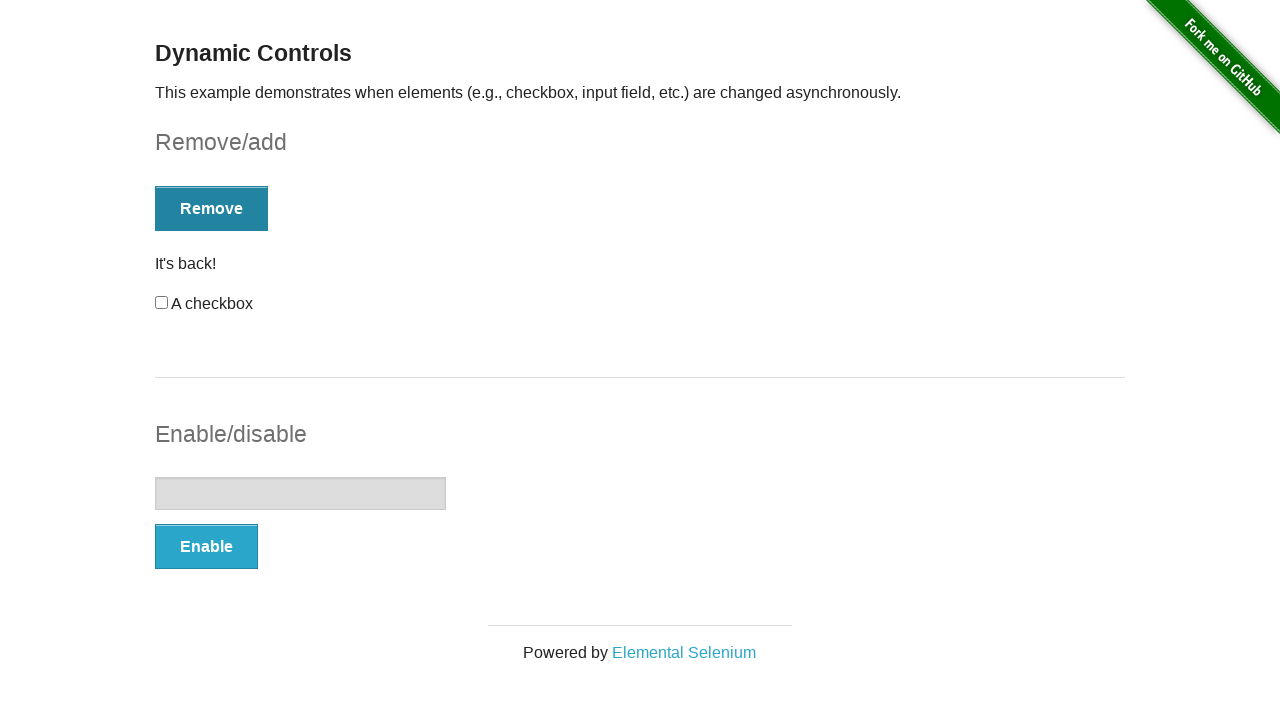

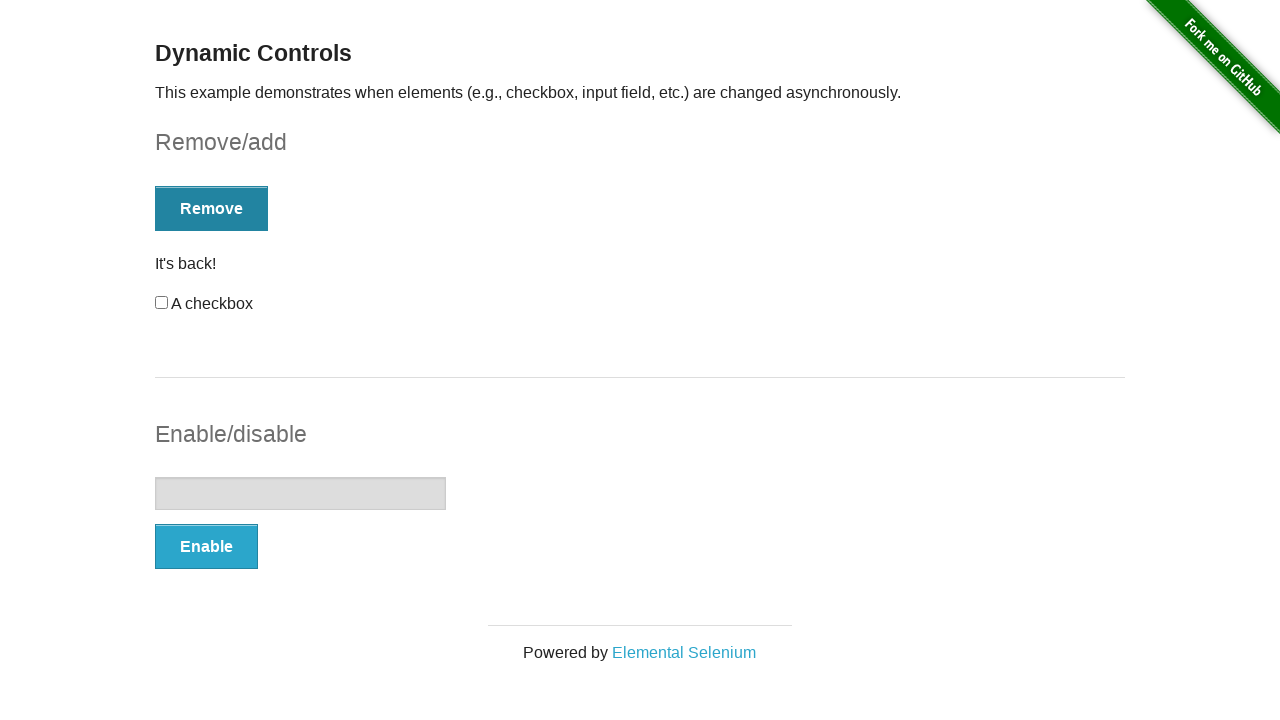